Tests the jQuery UI resizable component by dragging the resize handle to expand the element by 400 pixels horizontally and 300 pixels vertically

Starting URL: https://jqueryui.com/resources/demos/resizable/default.html

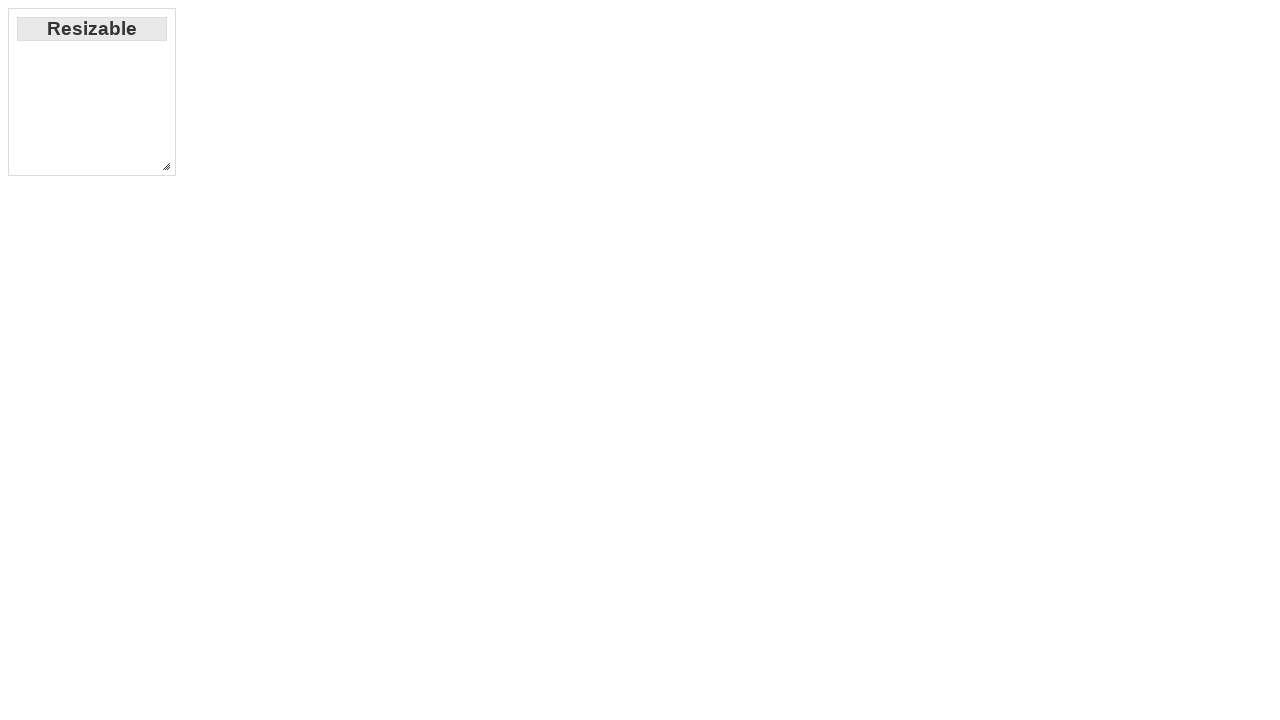

Located the resize handle element at bottom-right corner
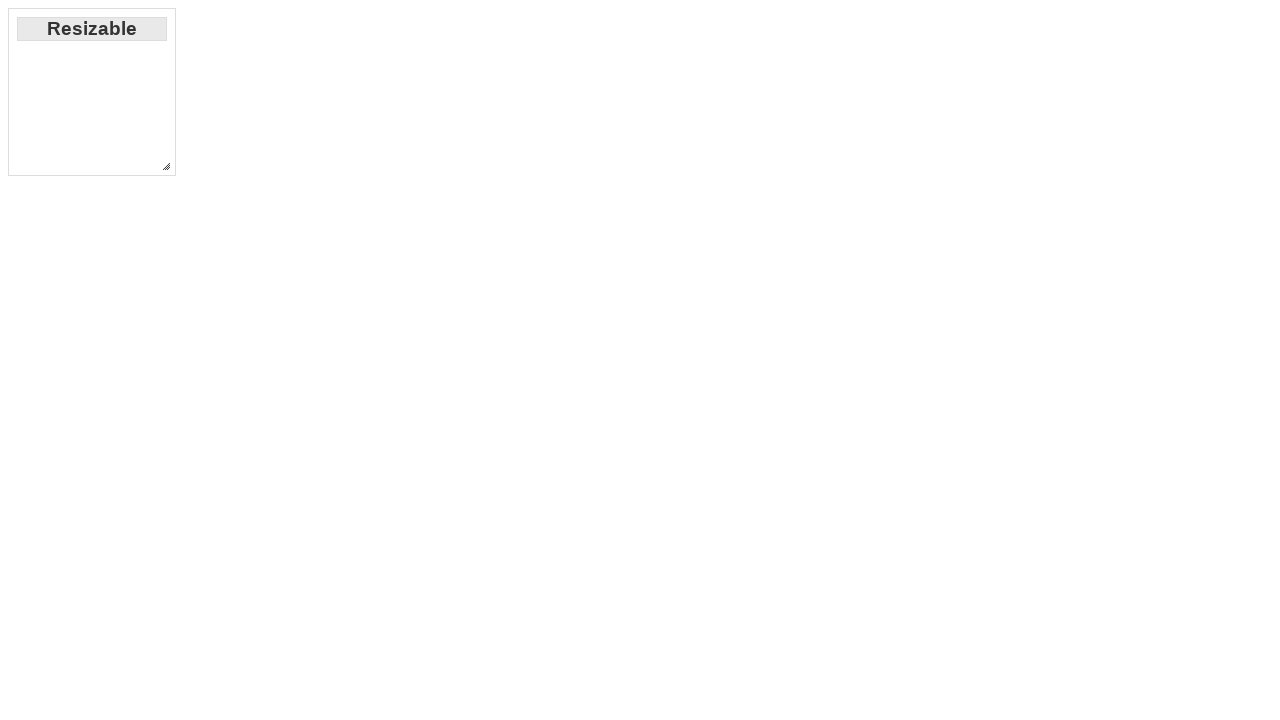

Retrieved bounding box coordinates of the resize handle
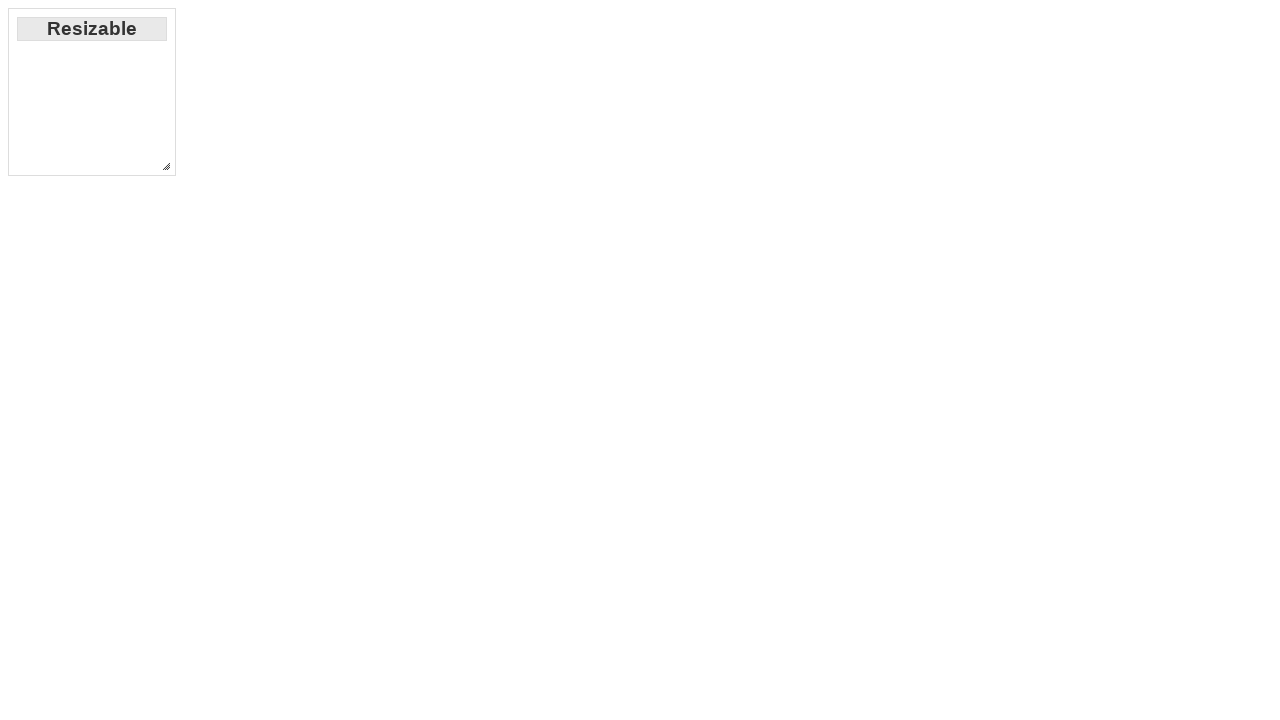

Moved mouse to center of resize handle at (166, 166)
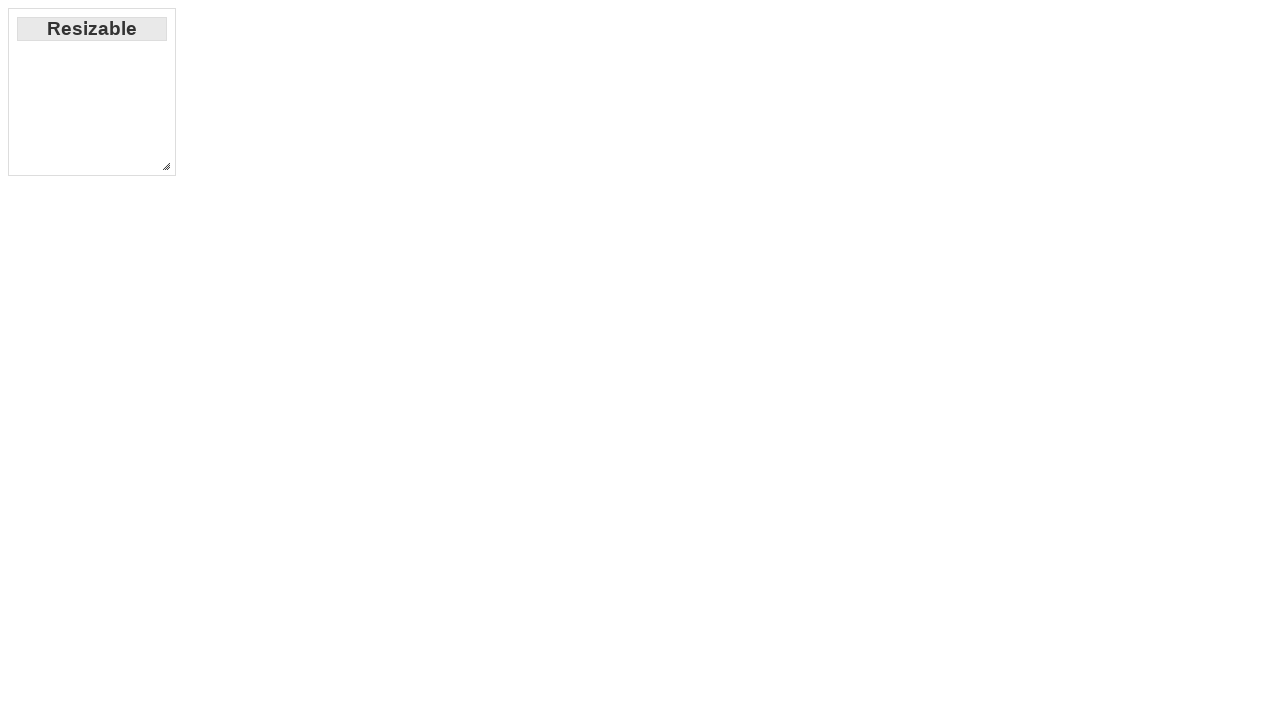

Pressed down mouse button to start dragging at (166, 166)
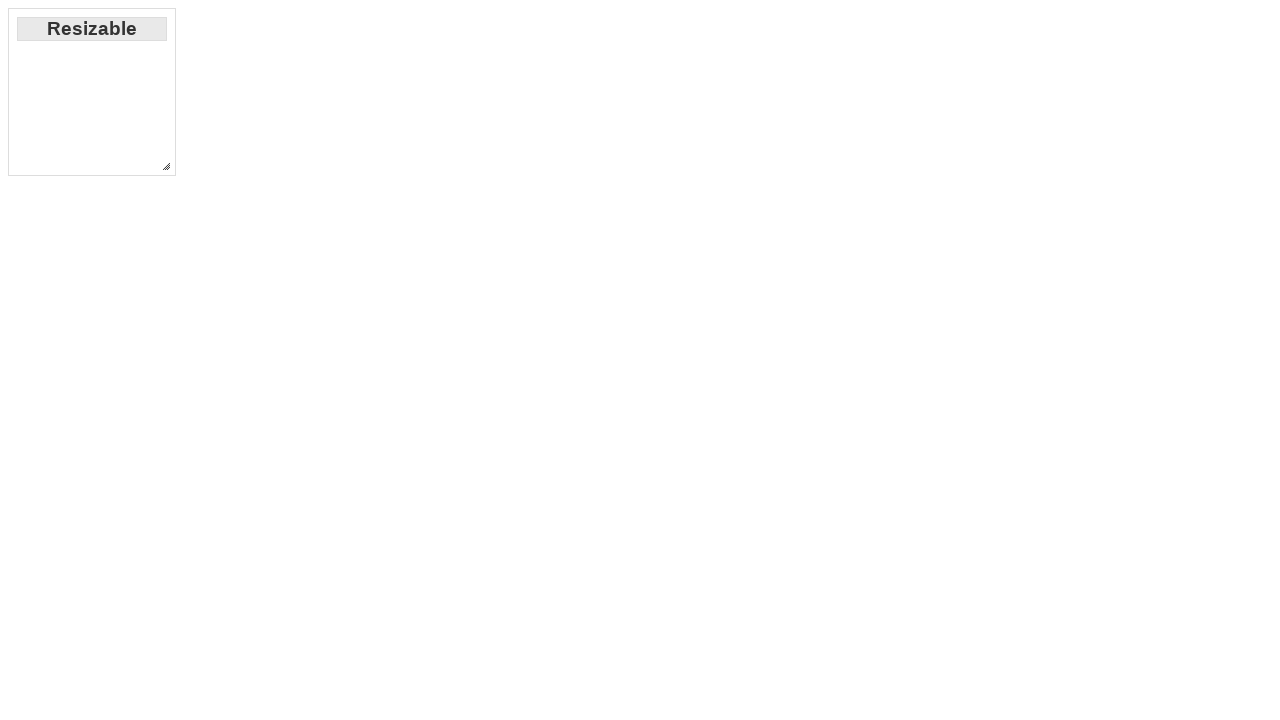

Dragged resize handle 400 pixels right and 300 pixels down at (566, 466)
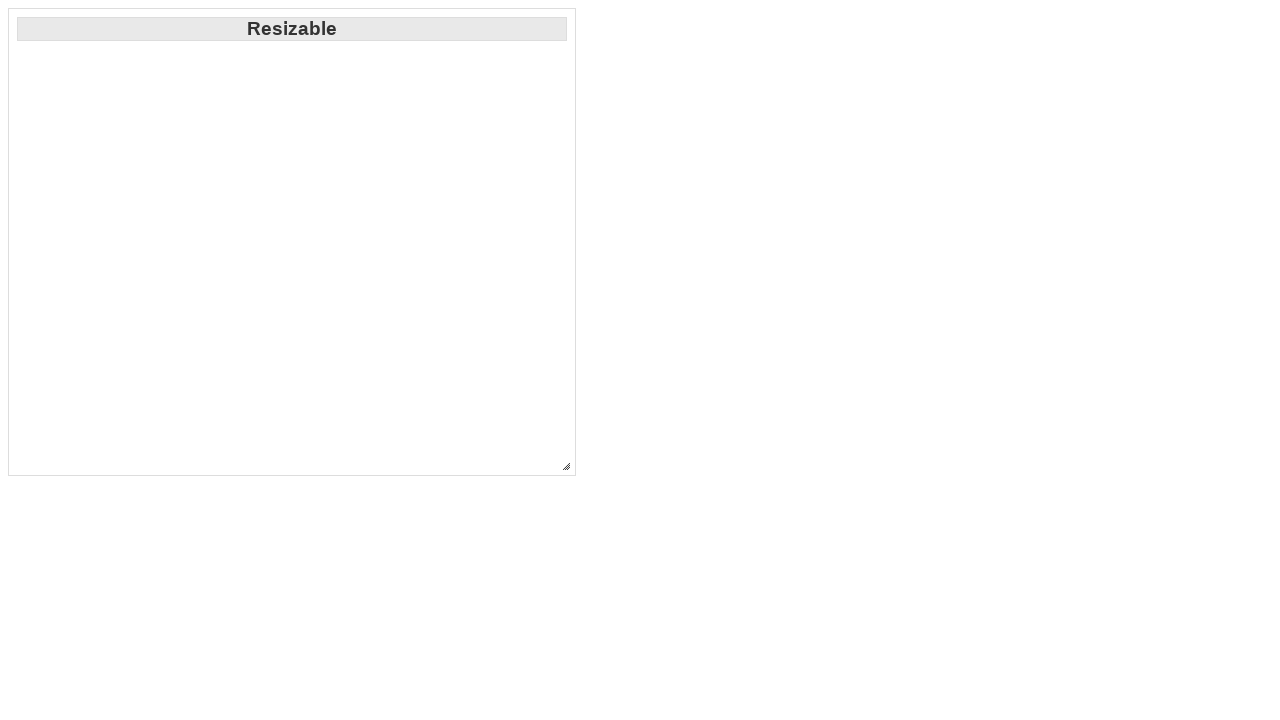

Released mouse button to complete resize operation at (566, 466)
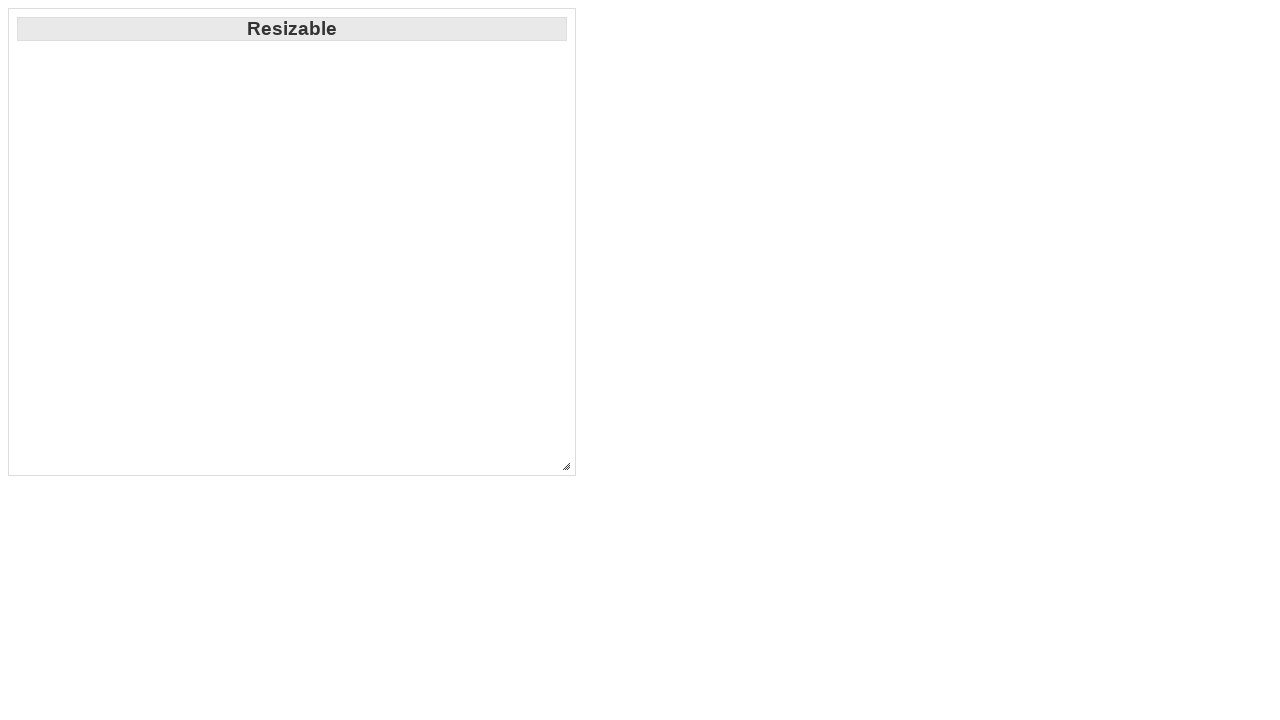

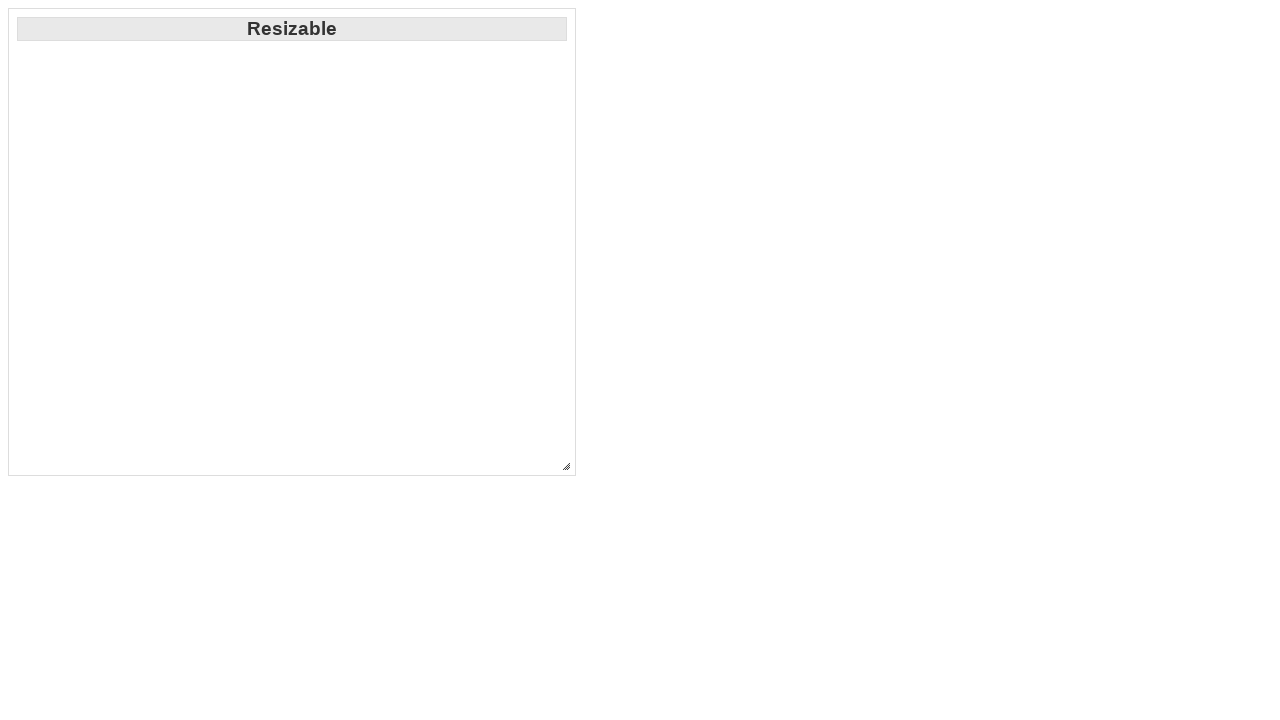